Tests the Topics navigation dropdown by clicking on it in the header

Starting URL: https://coronavirus.jhu.edu/

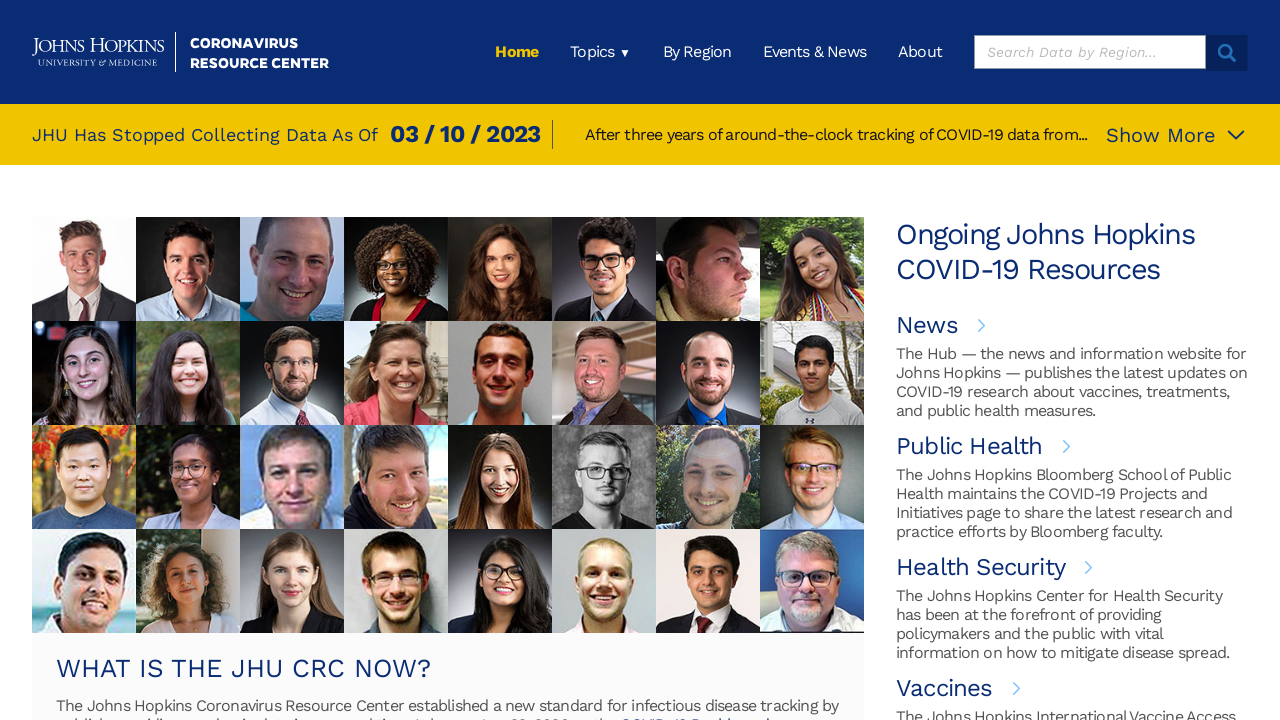

Clicked on Topics dropdown in header navigation at (600, 52) on xpath=/html/body/div[1]/div/header/div/div[2]/ul/li[2]/div/div/span
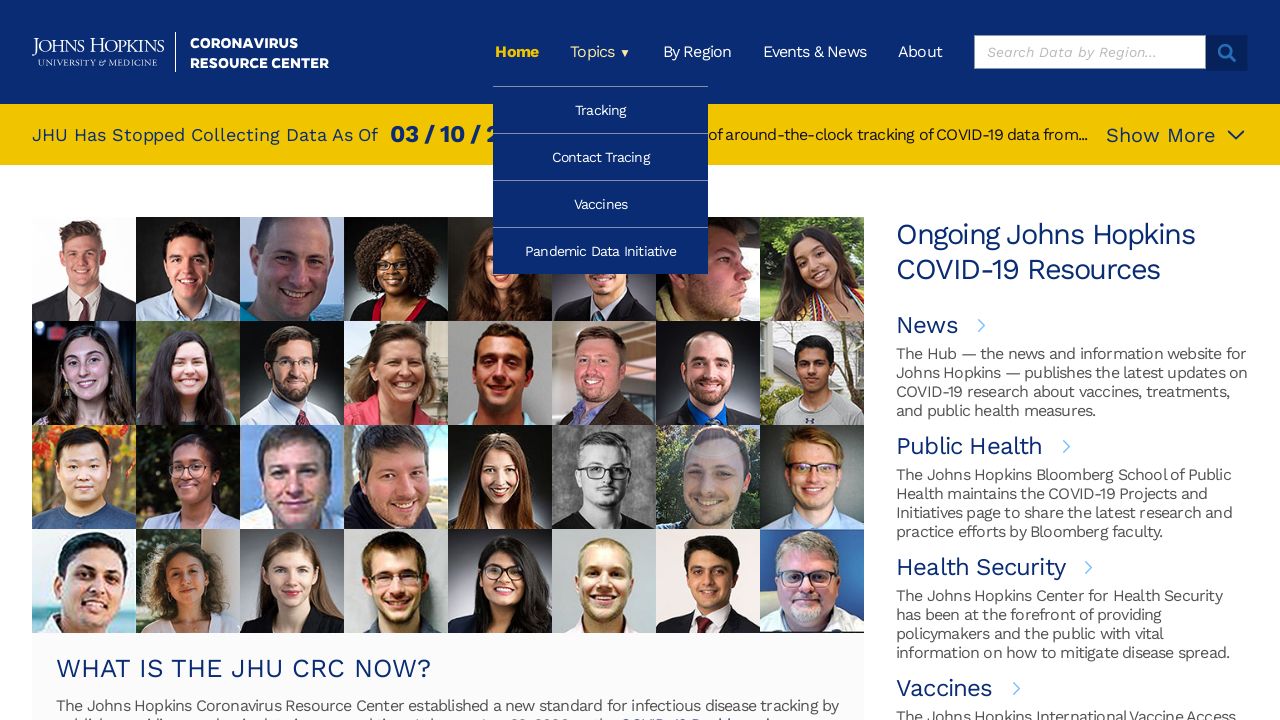

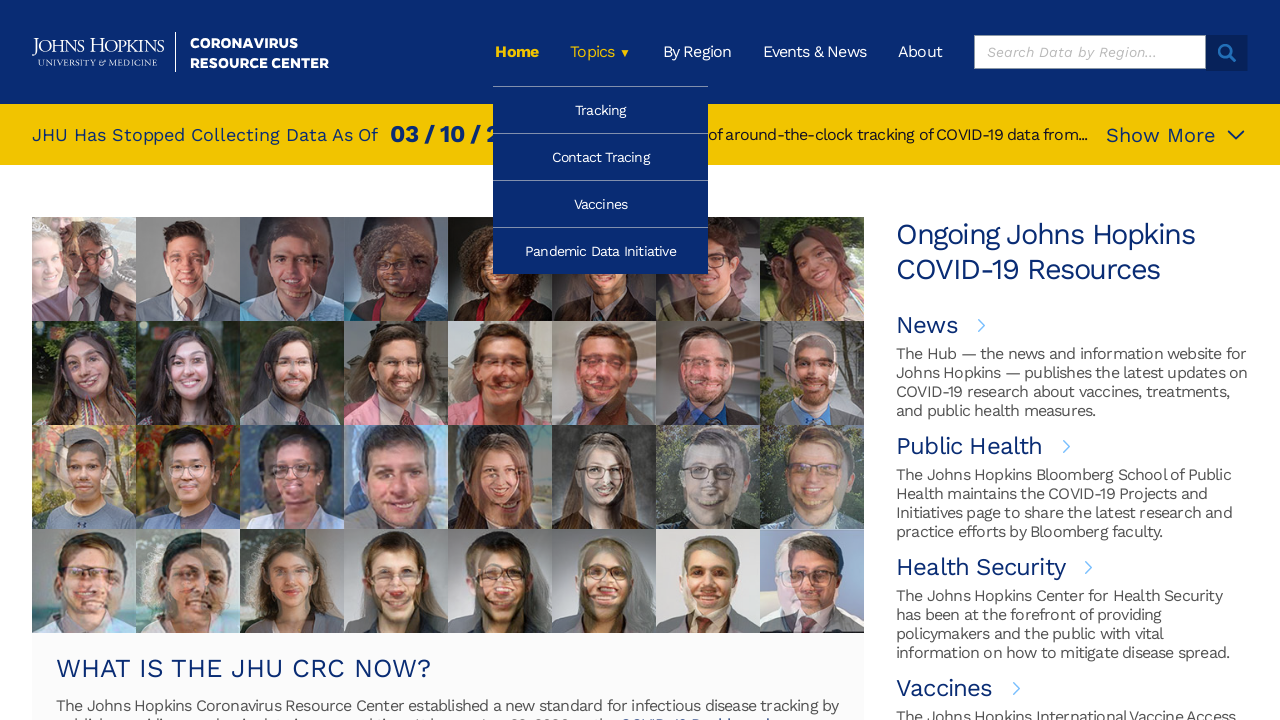